Tests file download functionality by navigating to a download page, clicking on a download link, and verifying the download is triggered.

Starting URL: http://the-internet.herokuapp.com/download

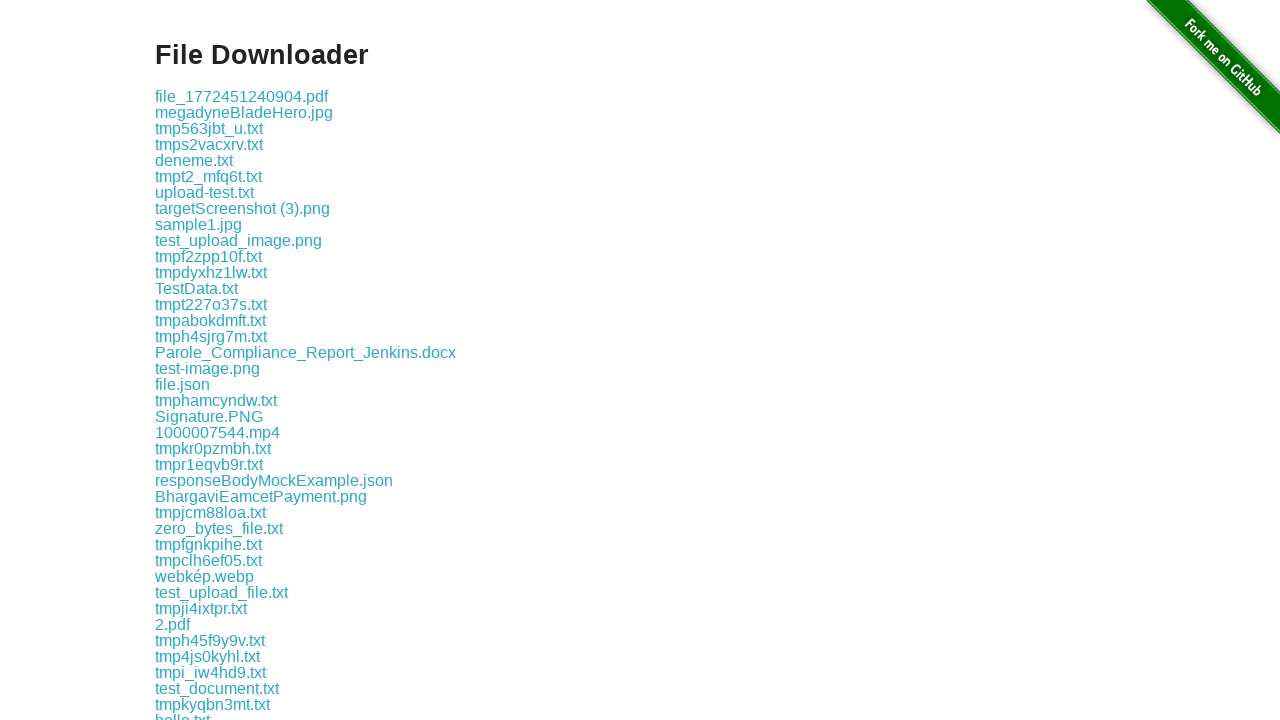

Clicked the first download link on the page at (242, 96) on .example a
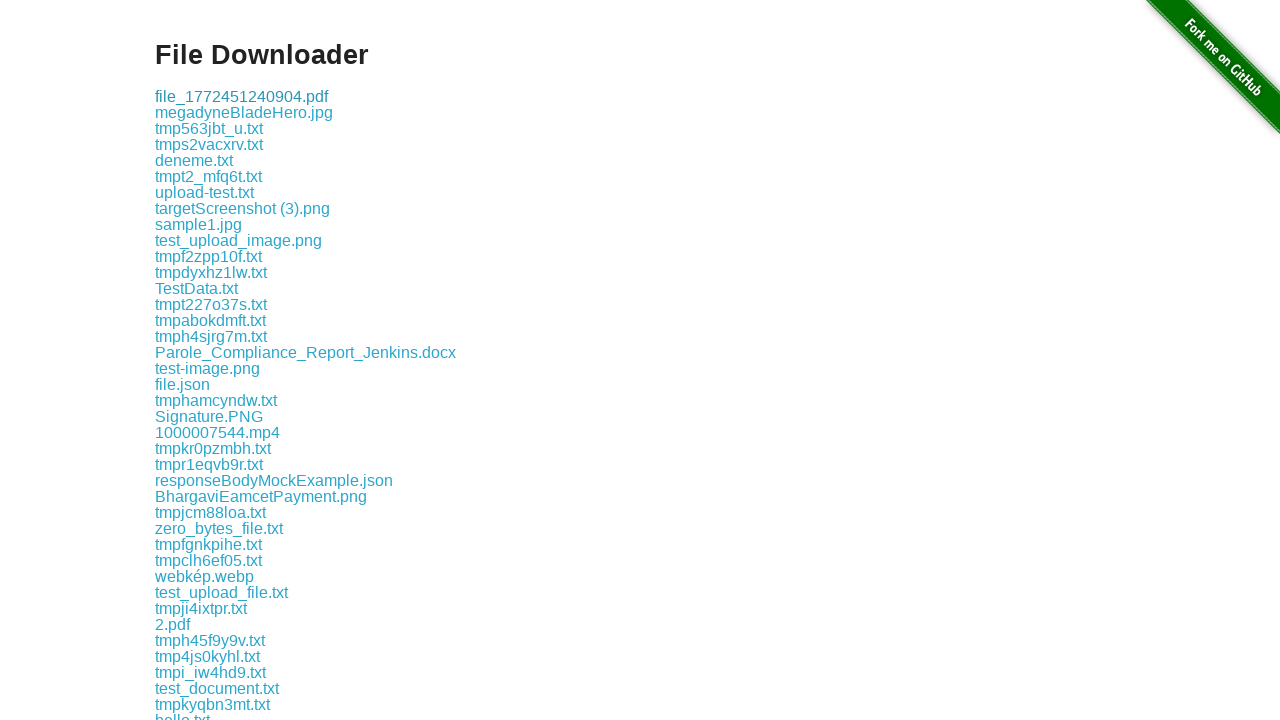

Waited 2 seconds for download to be triggered
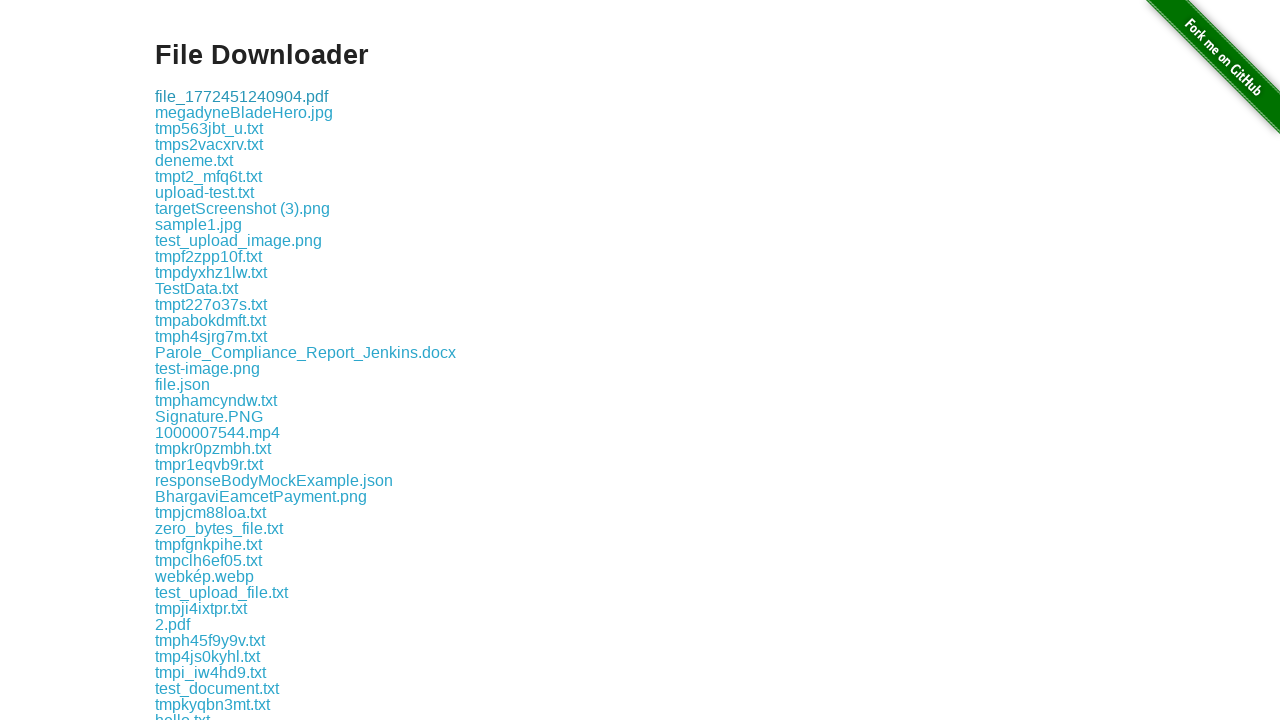

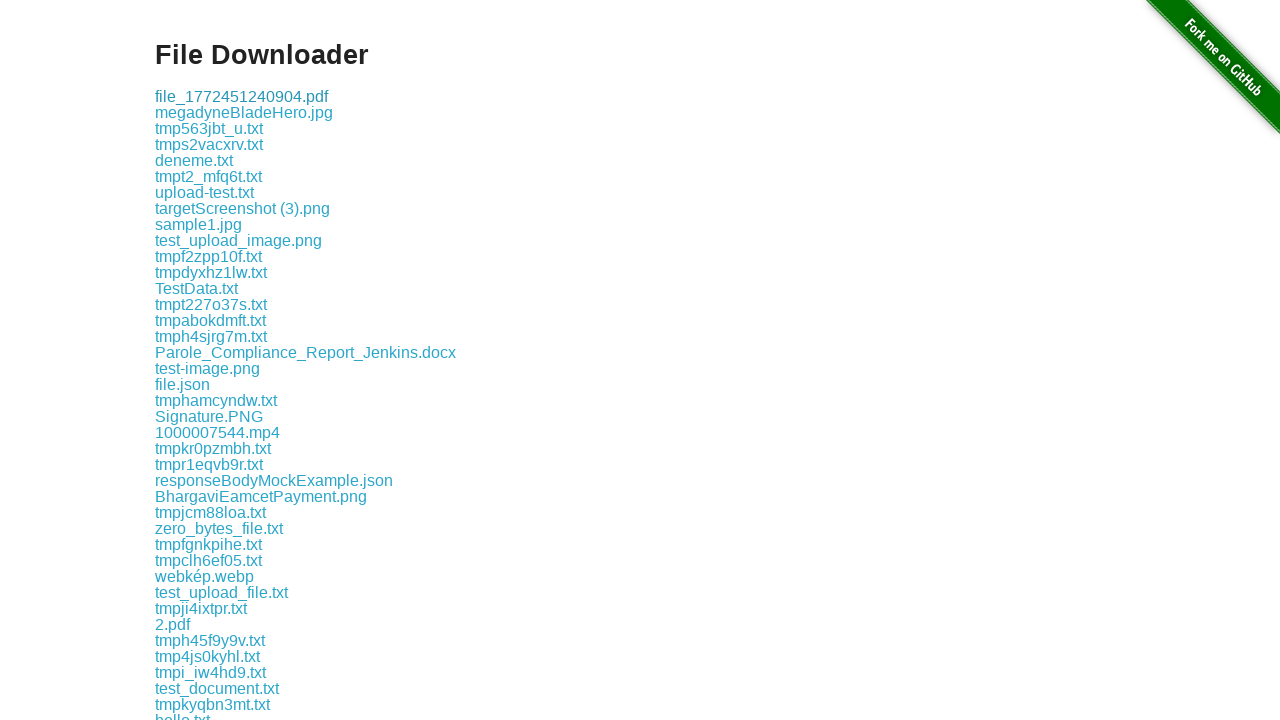